Tests marking all items as completed using the toggle-all checkbox

Starting URL: https://demo.playwright.dev/todomvc

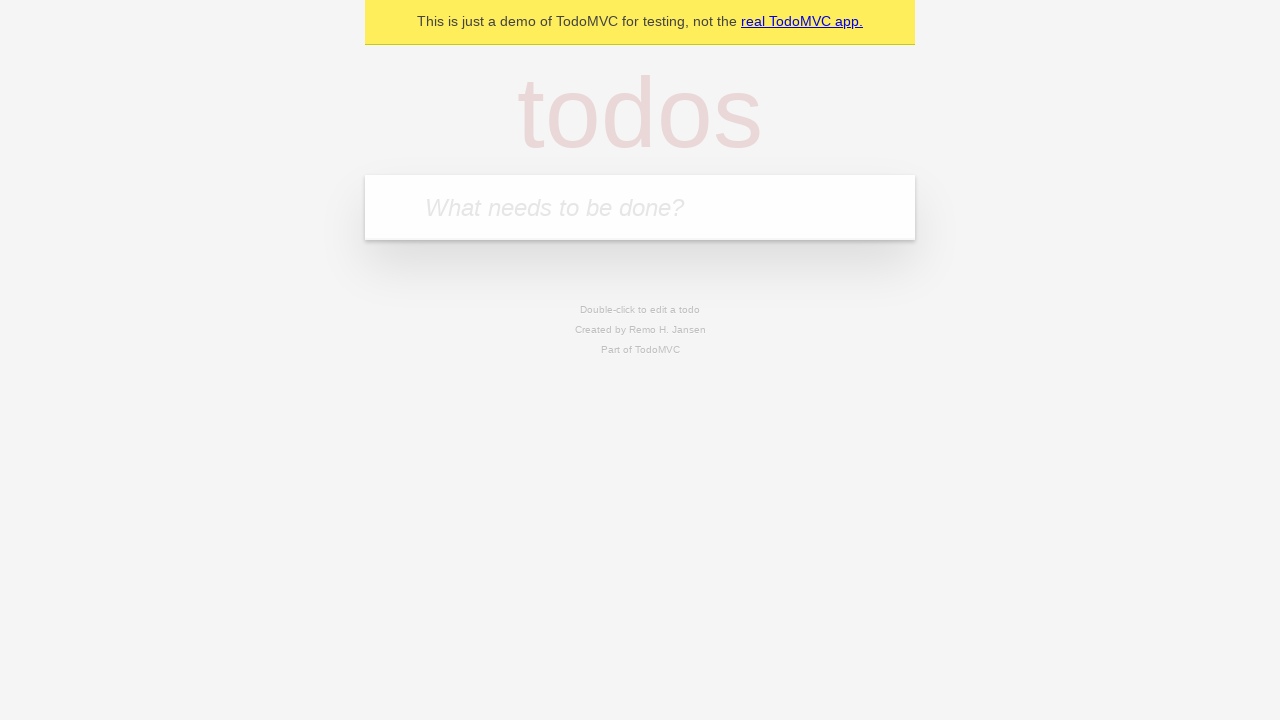

Filled new todo input with 'buy some cheese' on .new-todo
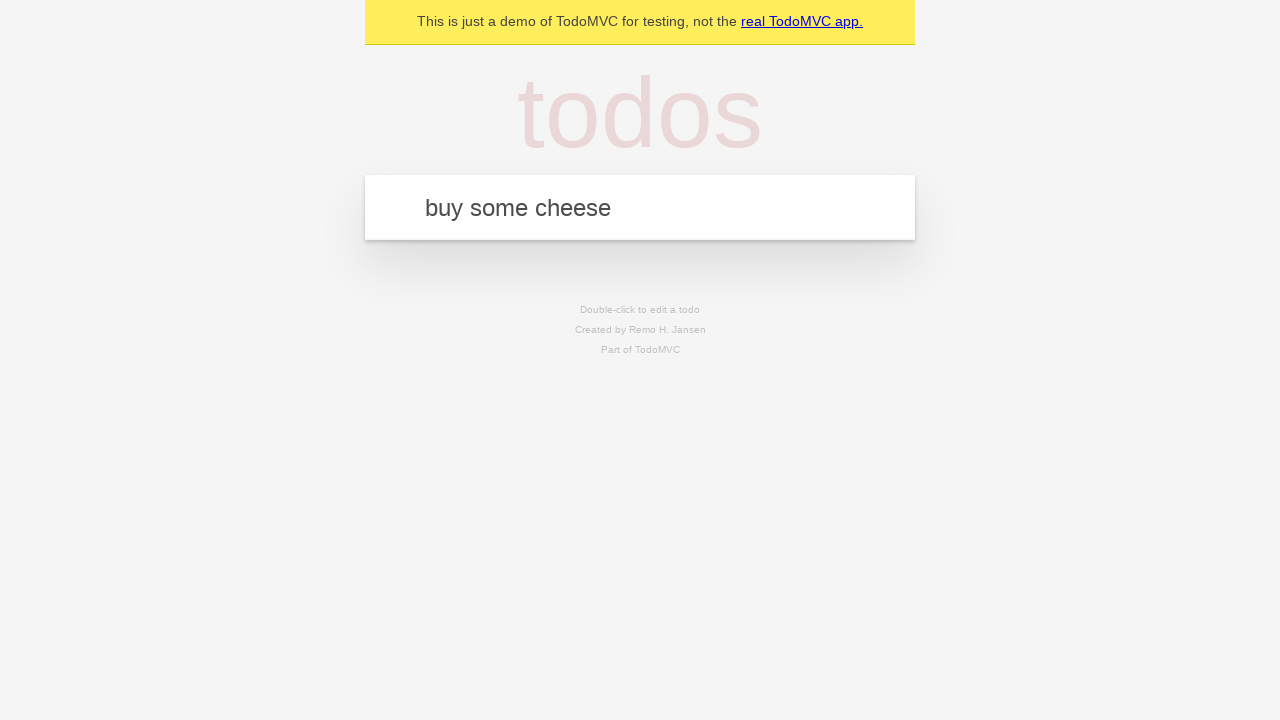

Pressed Enter to add first todo item on .new-todo
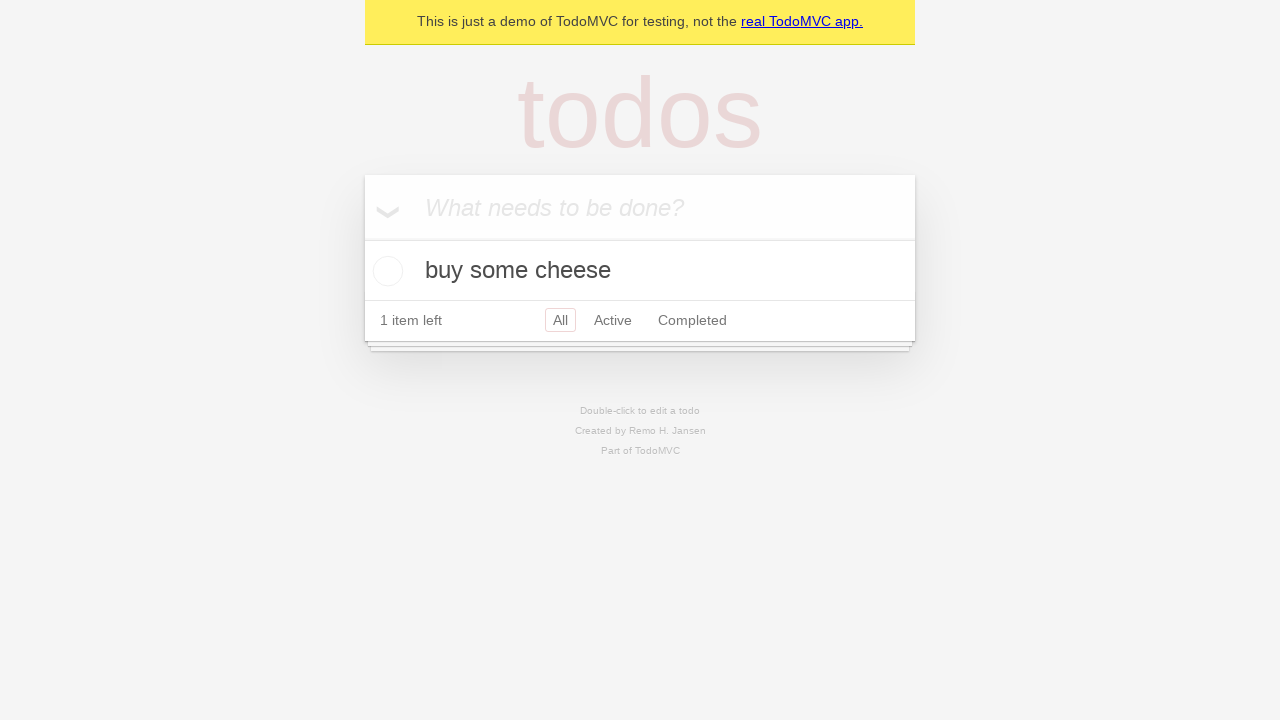

Filled new todo input with 'feed the cat' on .new-todo
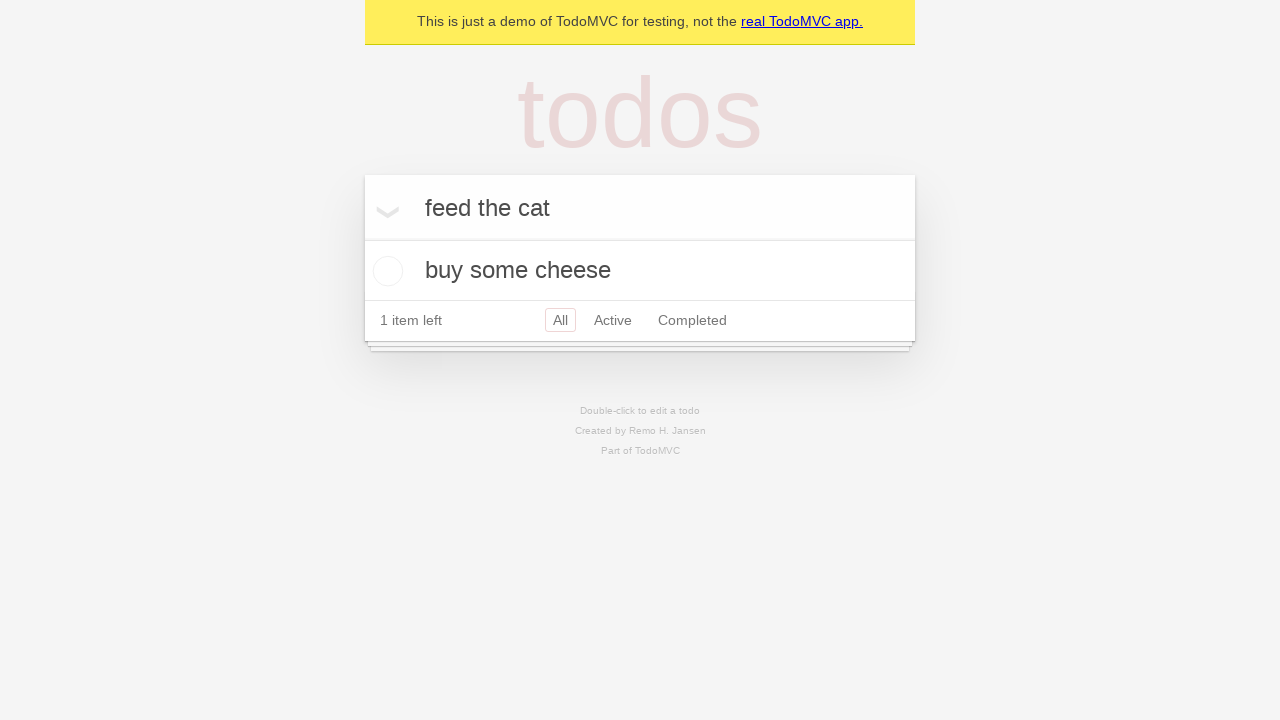

Pressed Enter to add second todo item on .new-todo
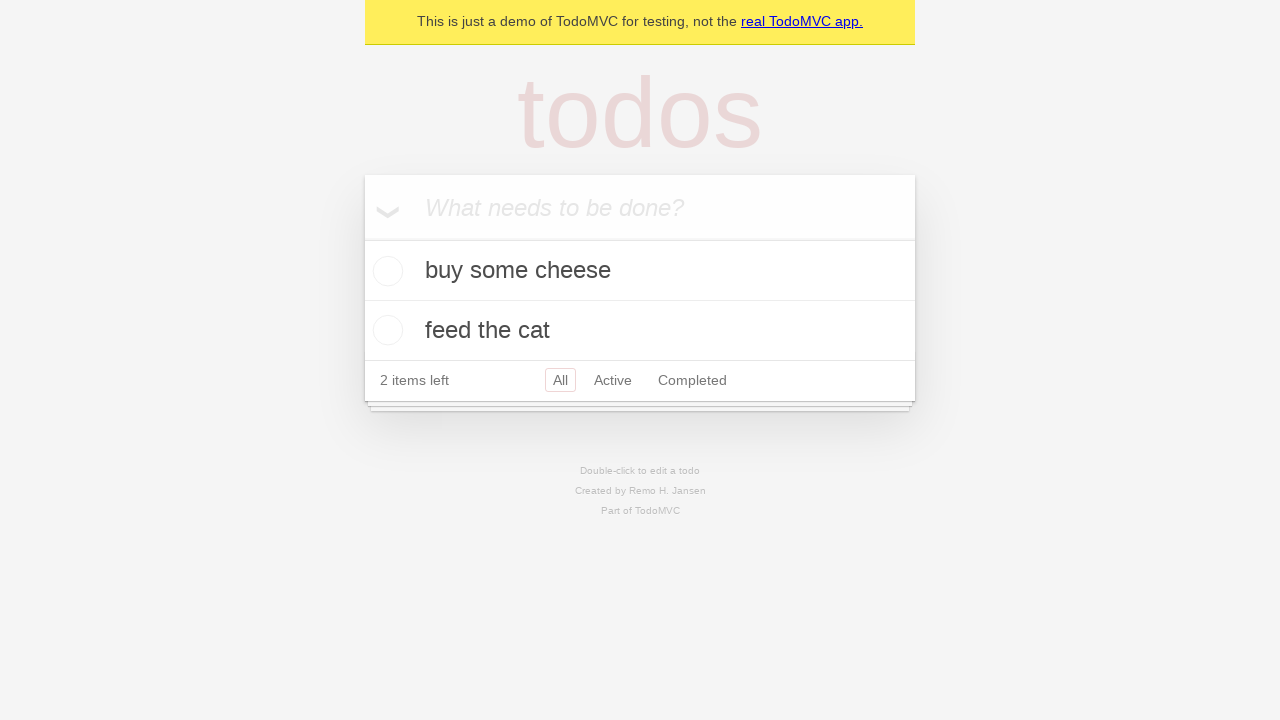

Filled new todo input with 'book a doctors appointment' on .new-todo
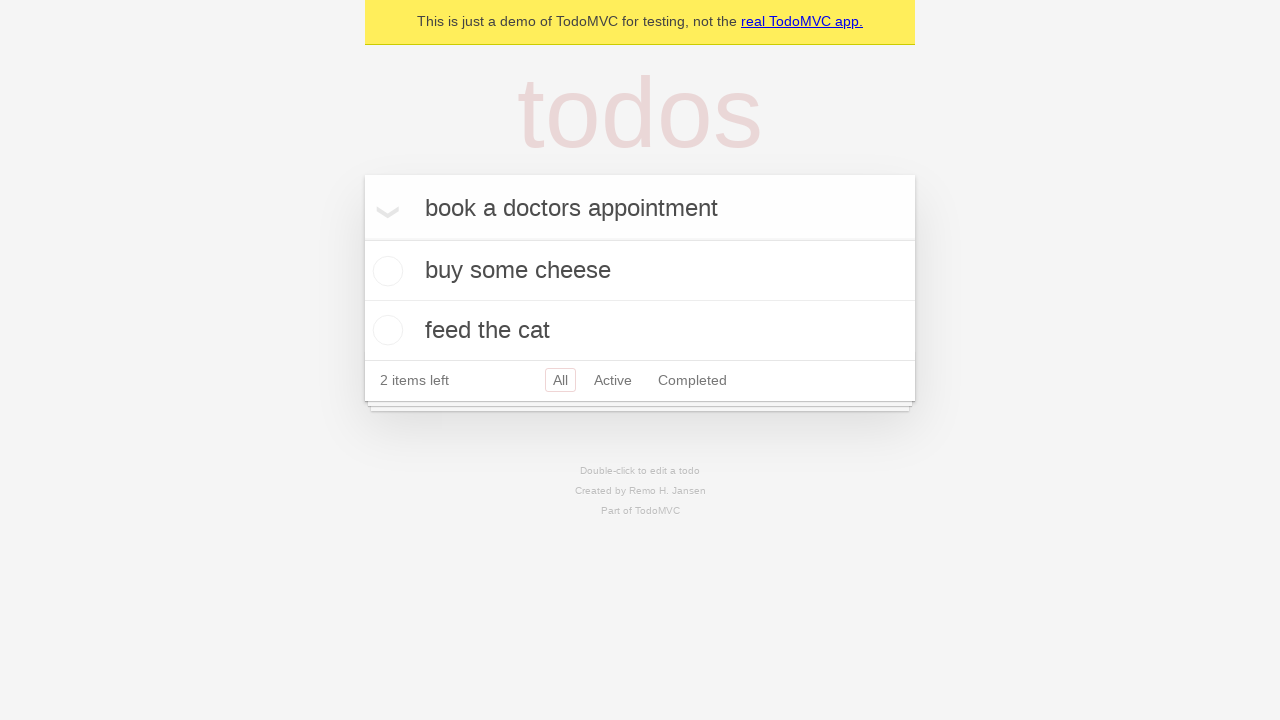

Pressed Enter to add third todo item on .new-todo
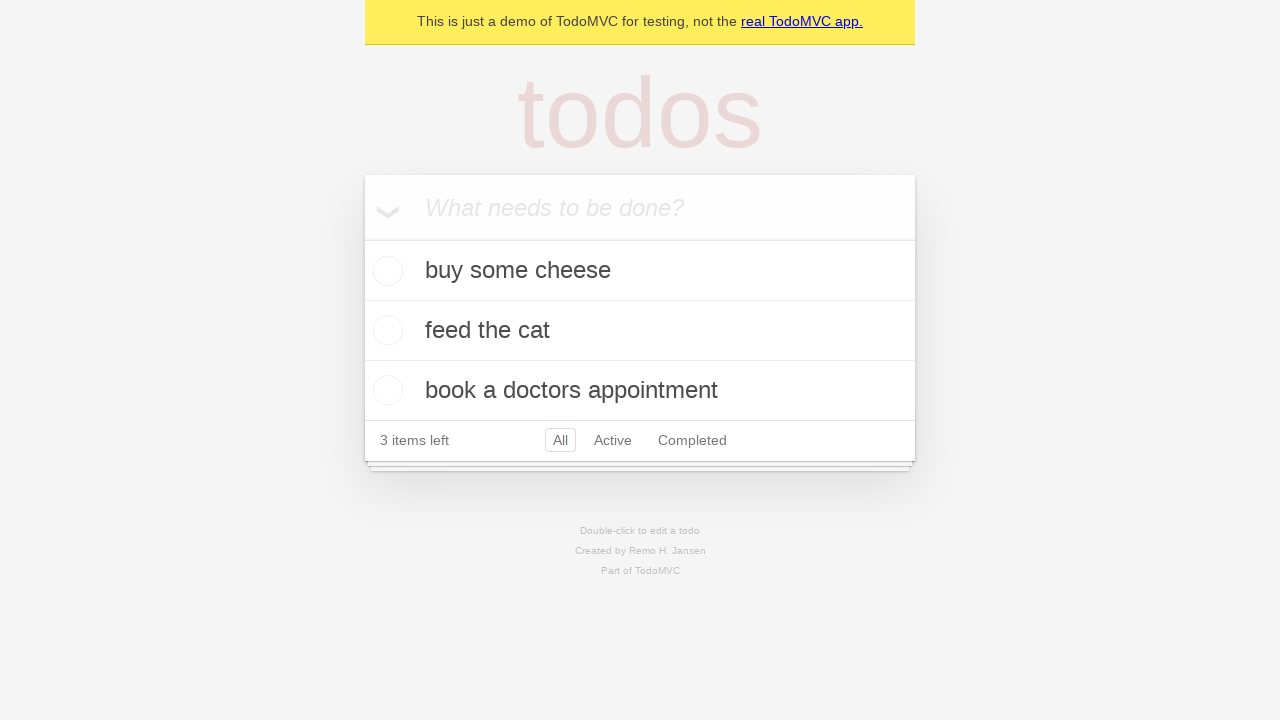

Clicked toggle-all checkbox to mark all items as completed at (362, 238) on .toggle-all
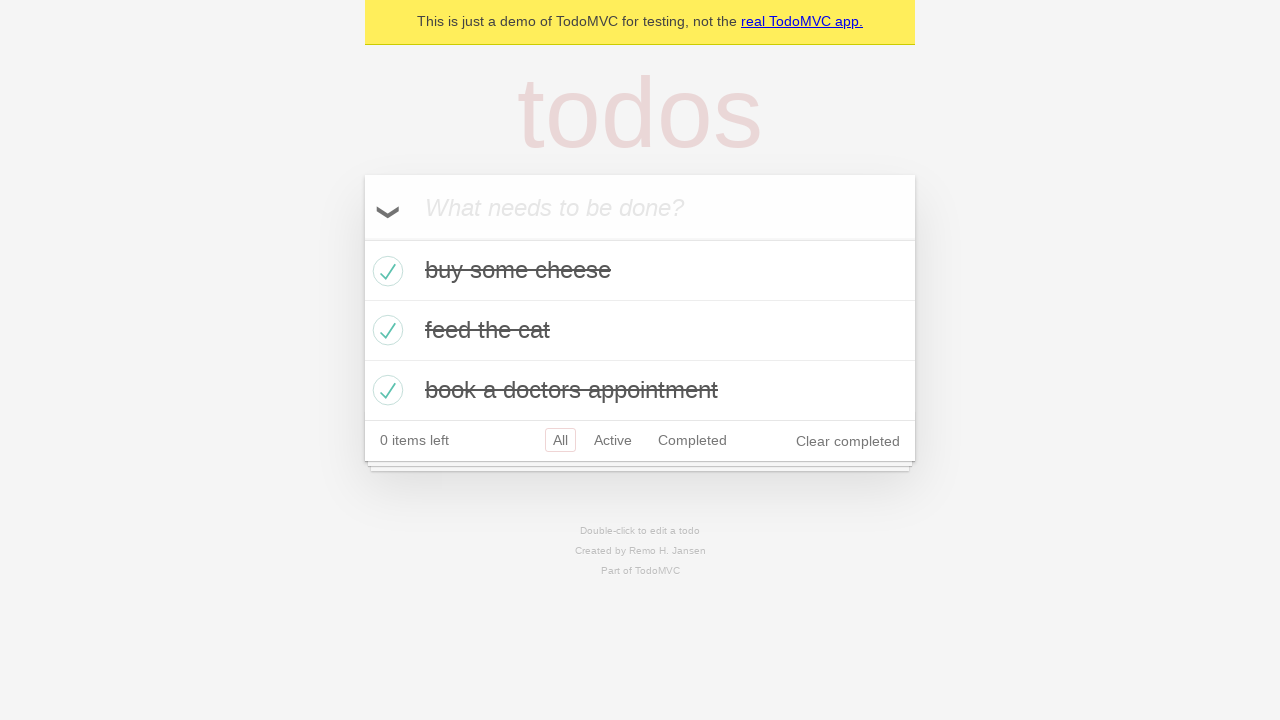

Verified all todo items are marked with completed class
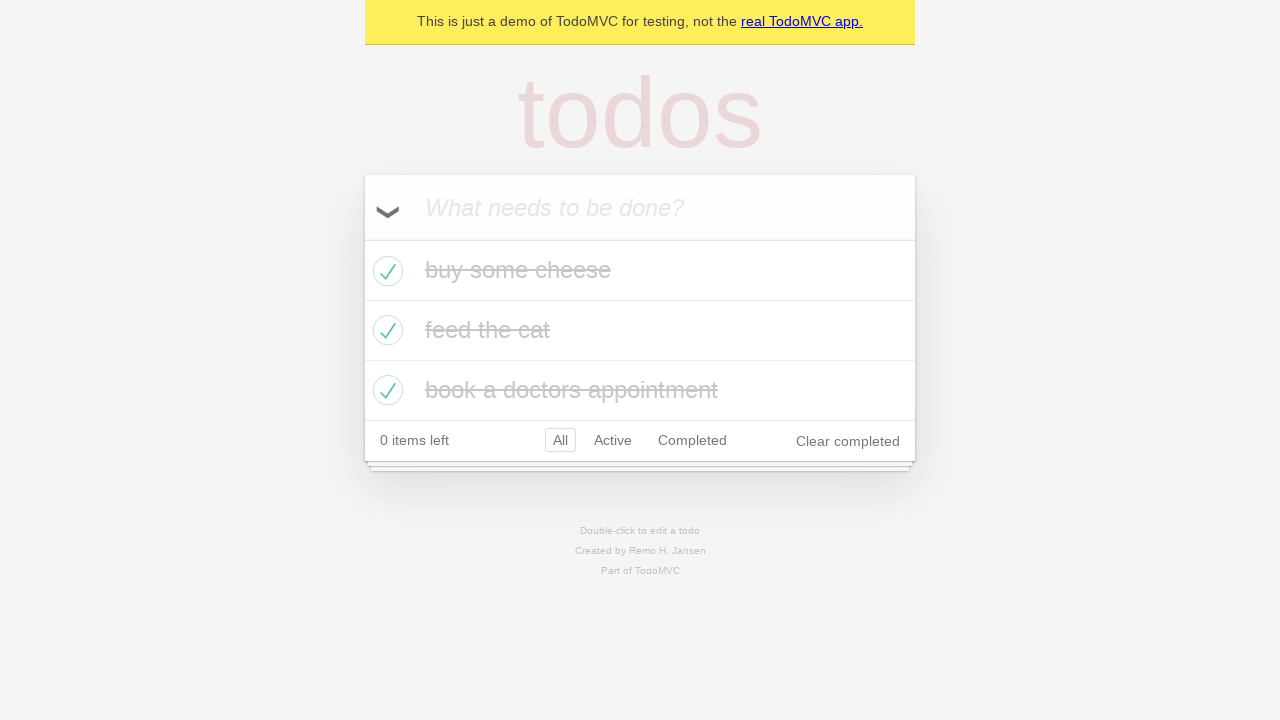

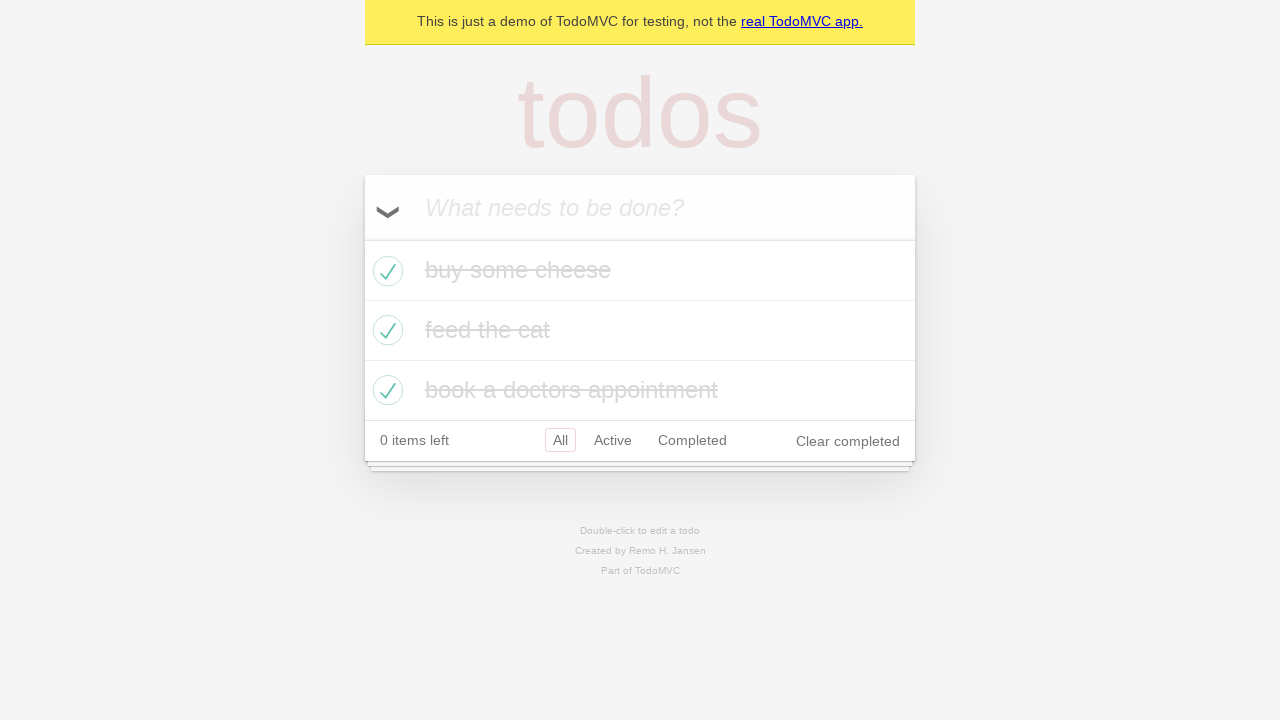